Tests dynamic controls page by clicking on a checkbox and attempting to remove it

Starting URL: https://the-internet.herokuapp.com/

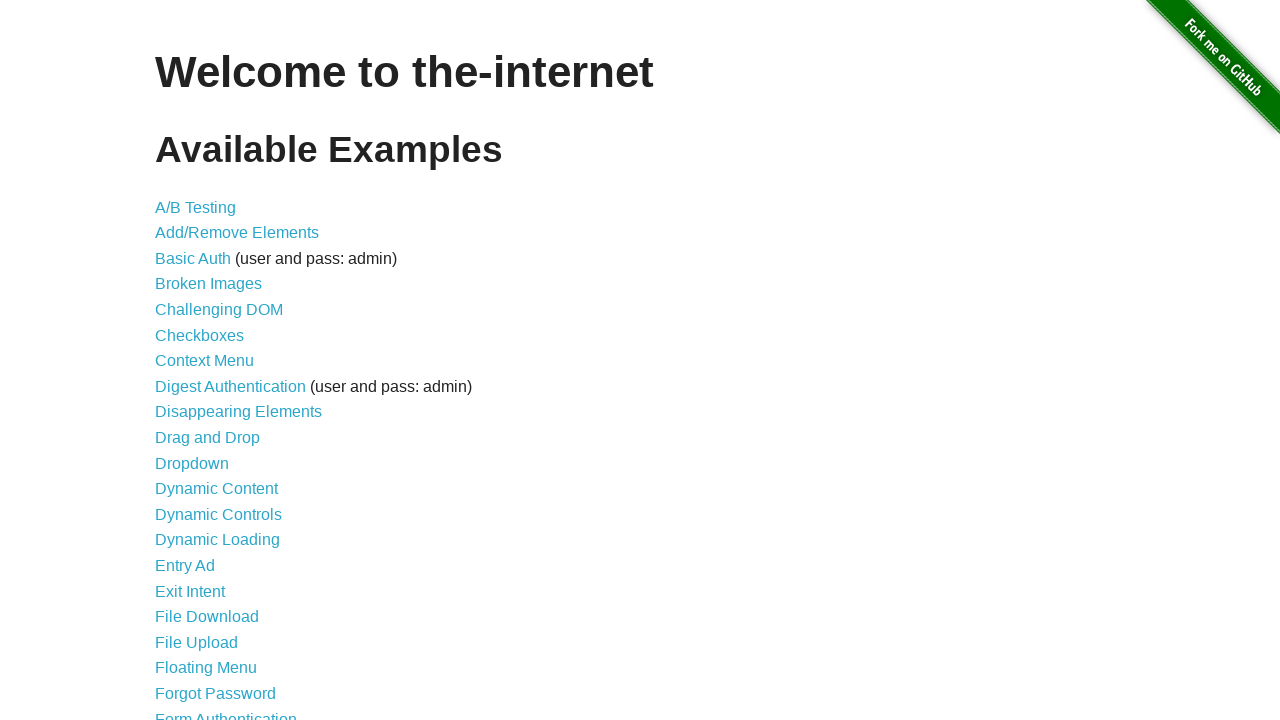

Clicked on Dynamic Controls link at (218, 514) on internal:role=link[name="Dynamic Controls"i]
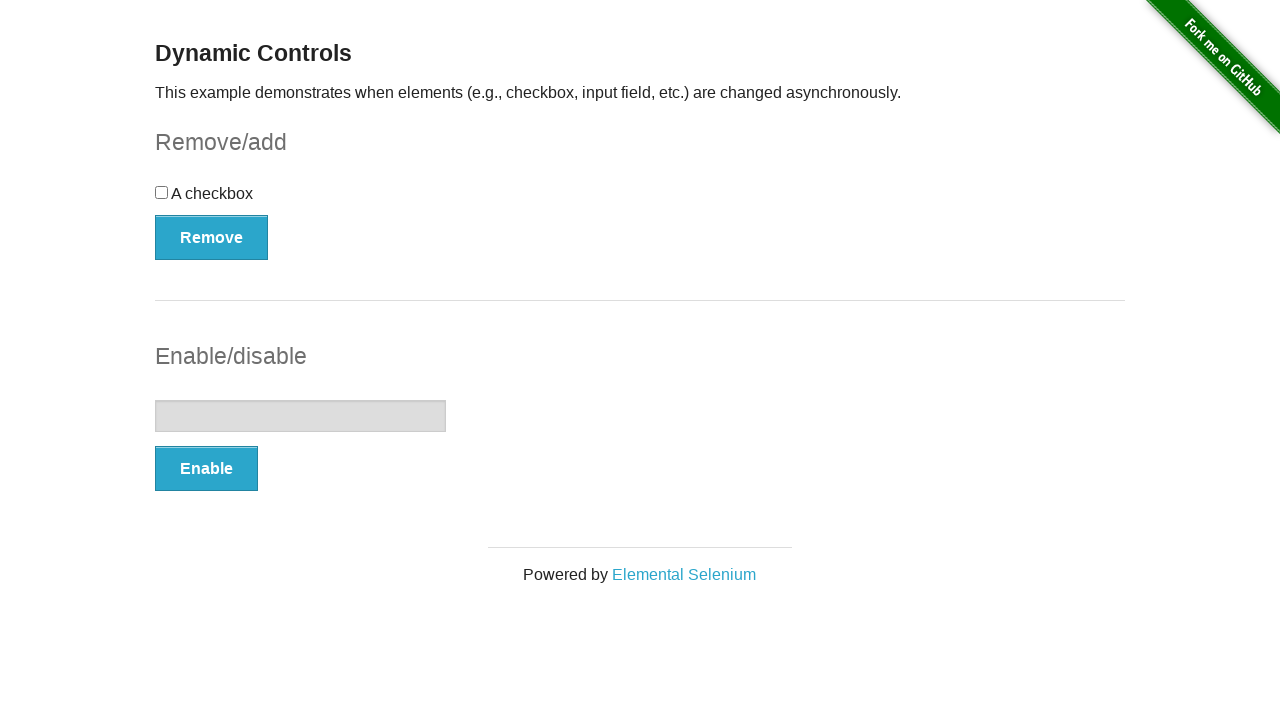

Clicked on the checkbox at (162, 192) on input[type='checkbox']
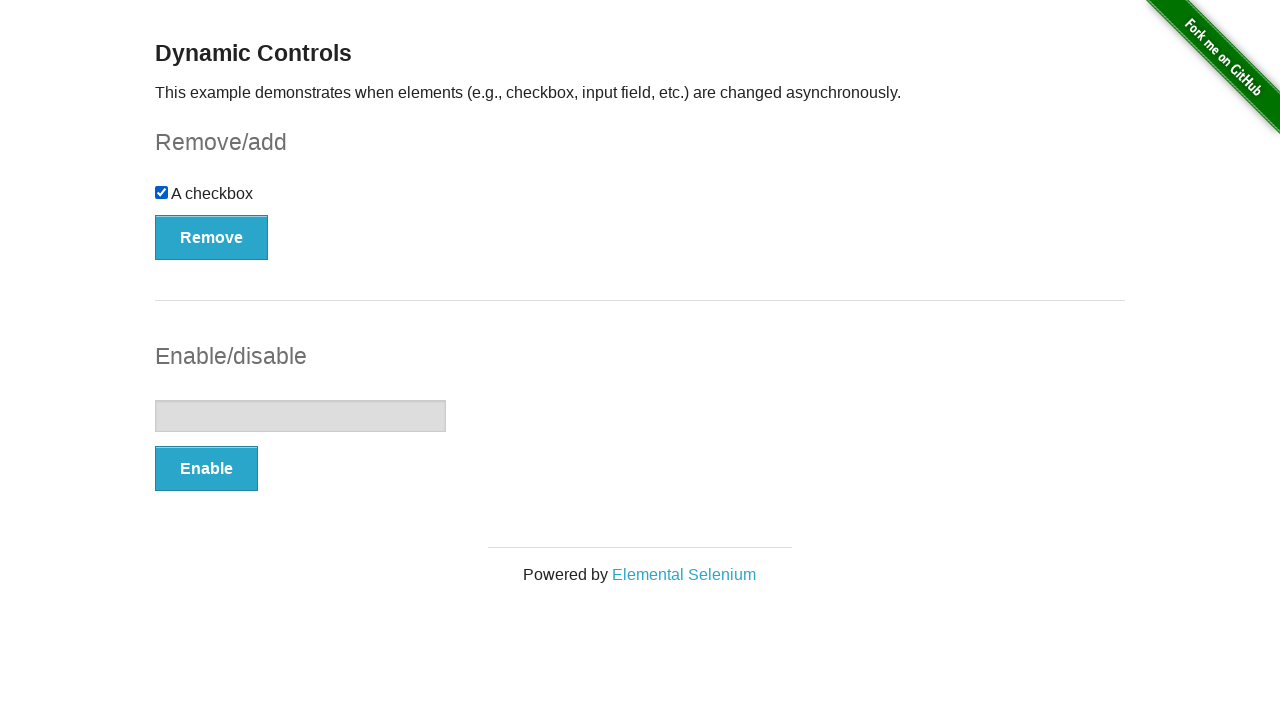

Clicked Remove button to remove the checkbox at (212, 237) on internal:role=button[name="Remove"i]
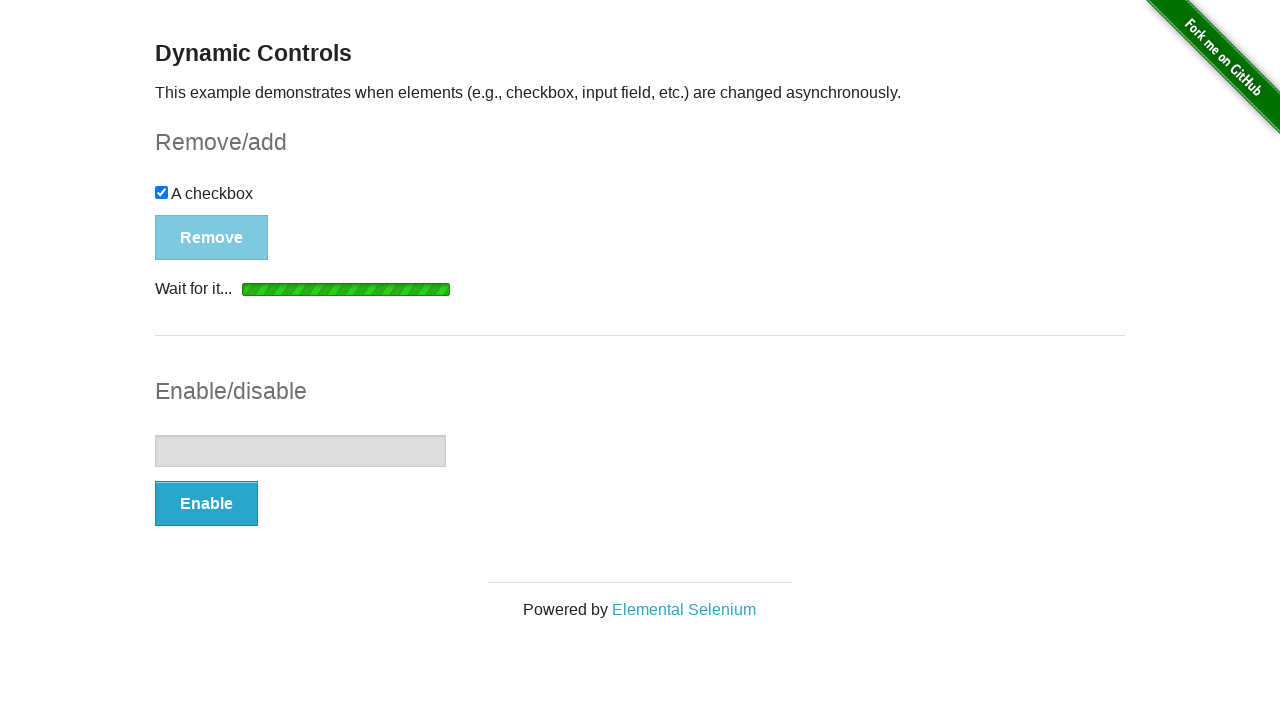

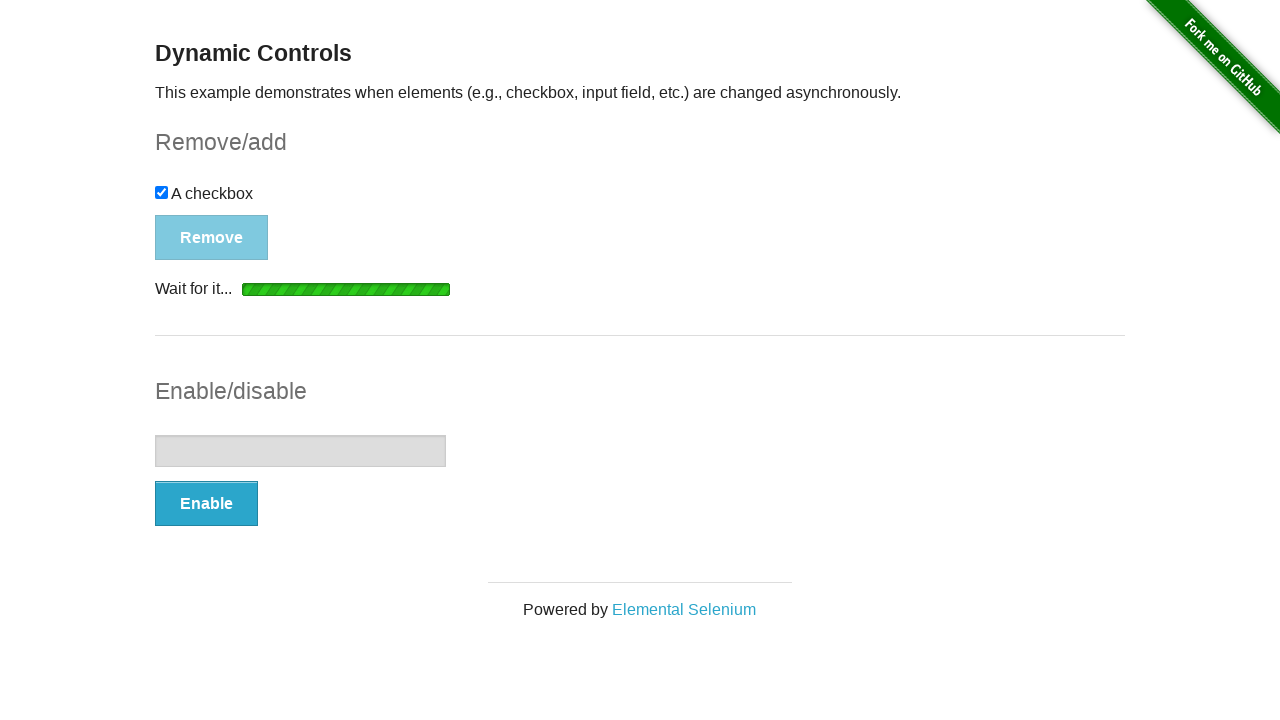